Clicks the "Origin" tab and verifies it becomes active (color changes from blue to gray)

Starting URL: https://demoqa.com/tabs

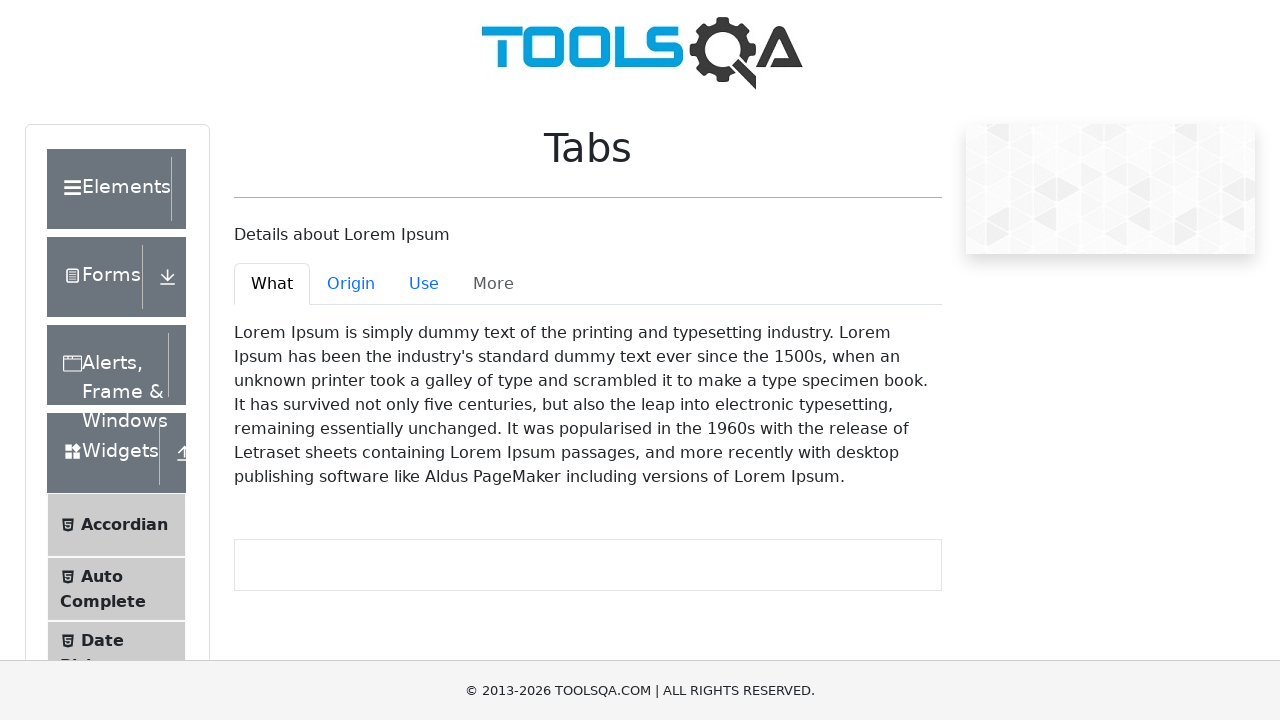

Clicked the 'Origin' tab at (351, 284) on #demo-tab-origin
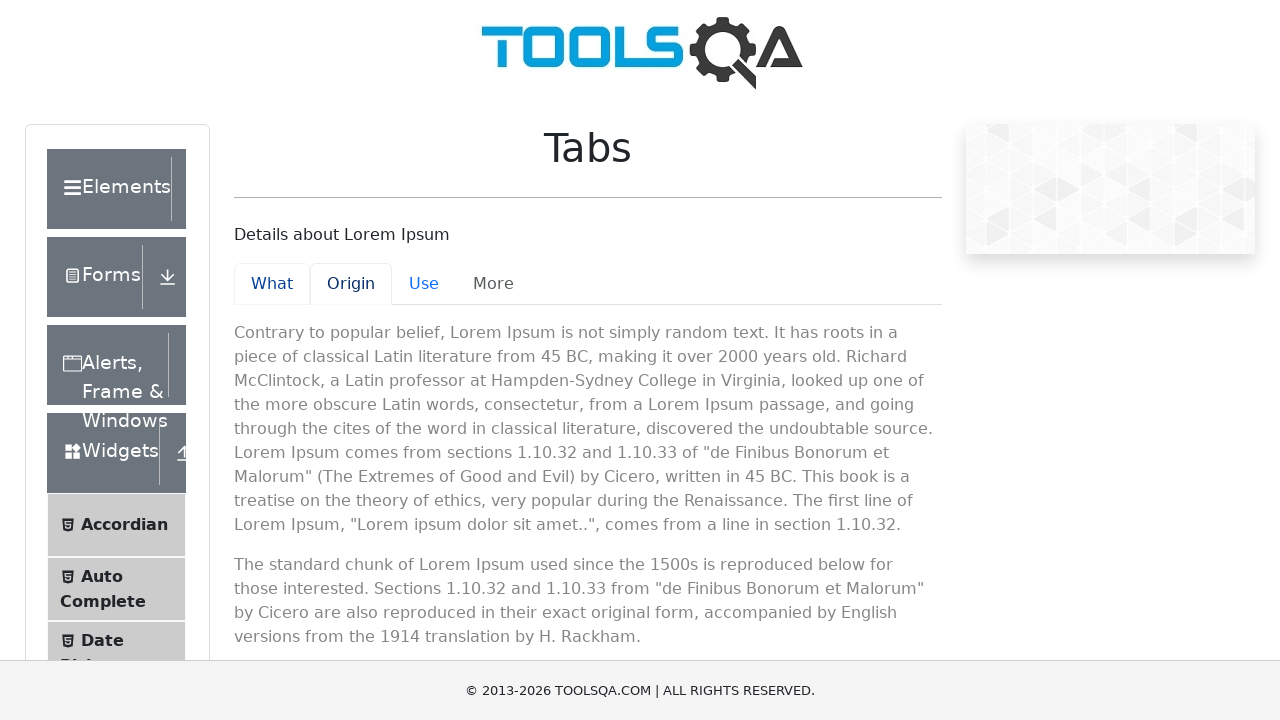

Origin tab became active and content loaded
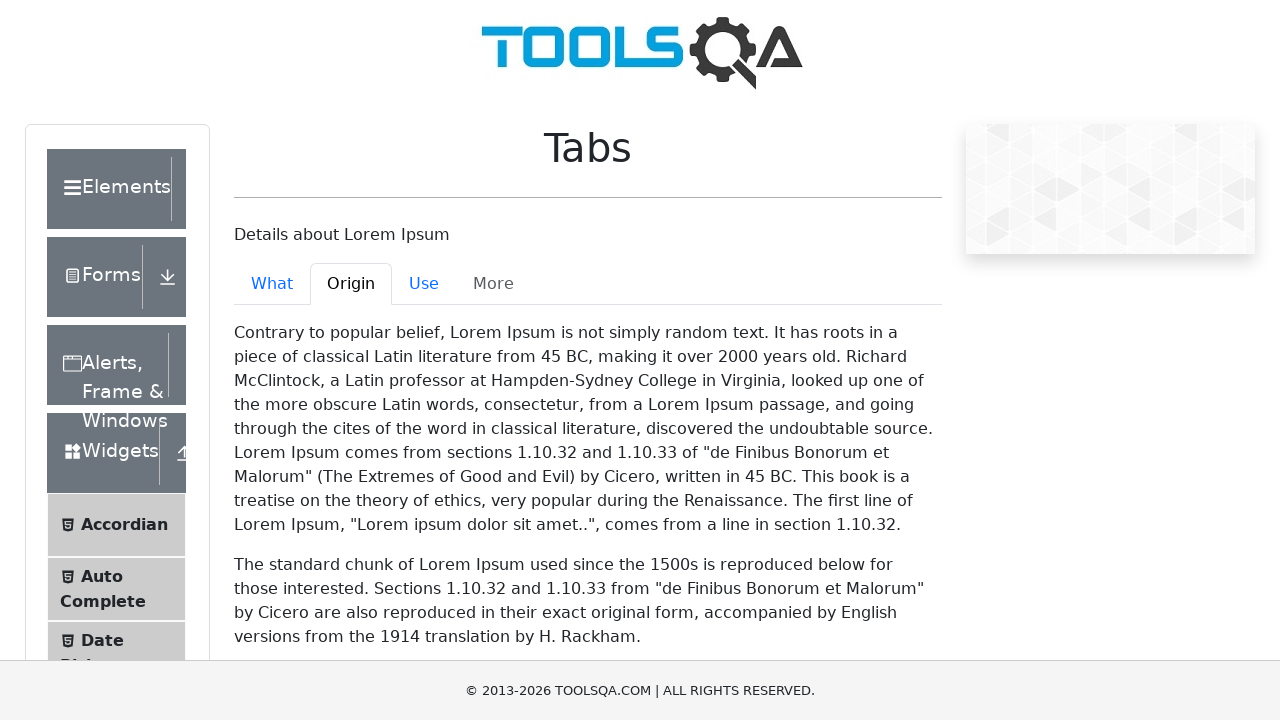

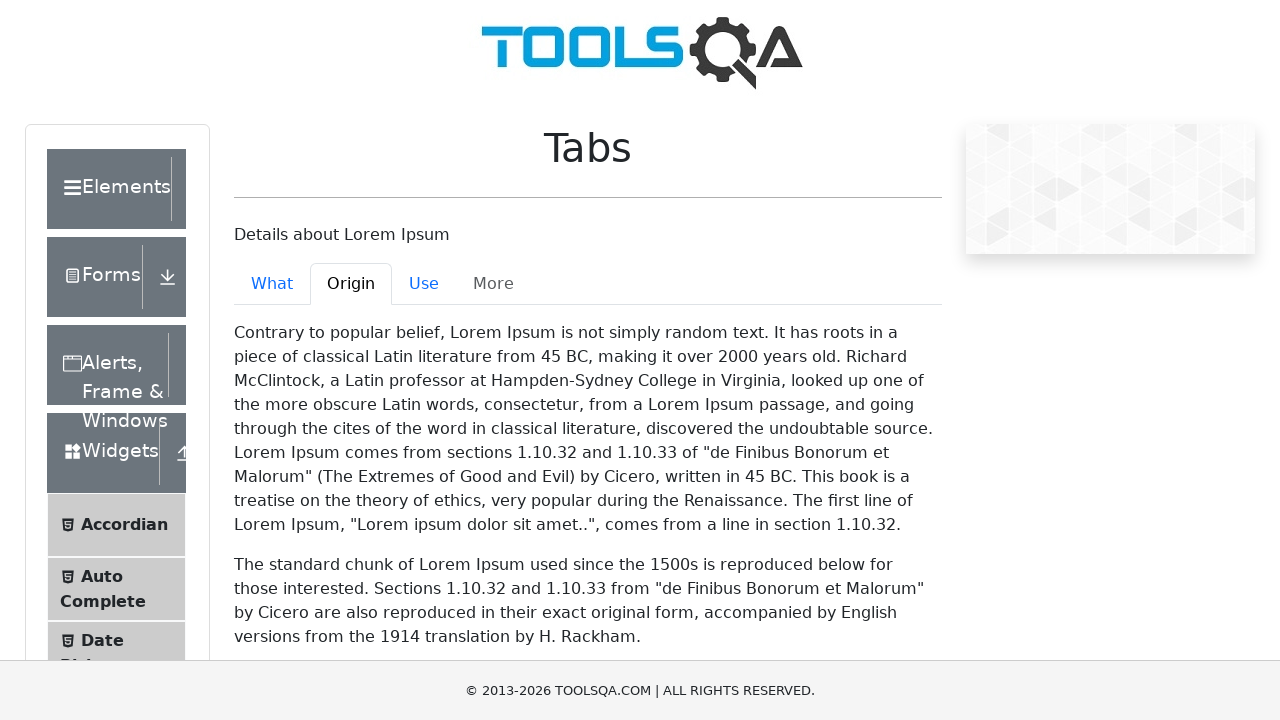